Navigates to GoDaddy homepage and verifies the page title

Starting URL: https://www.godaddy.com/

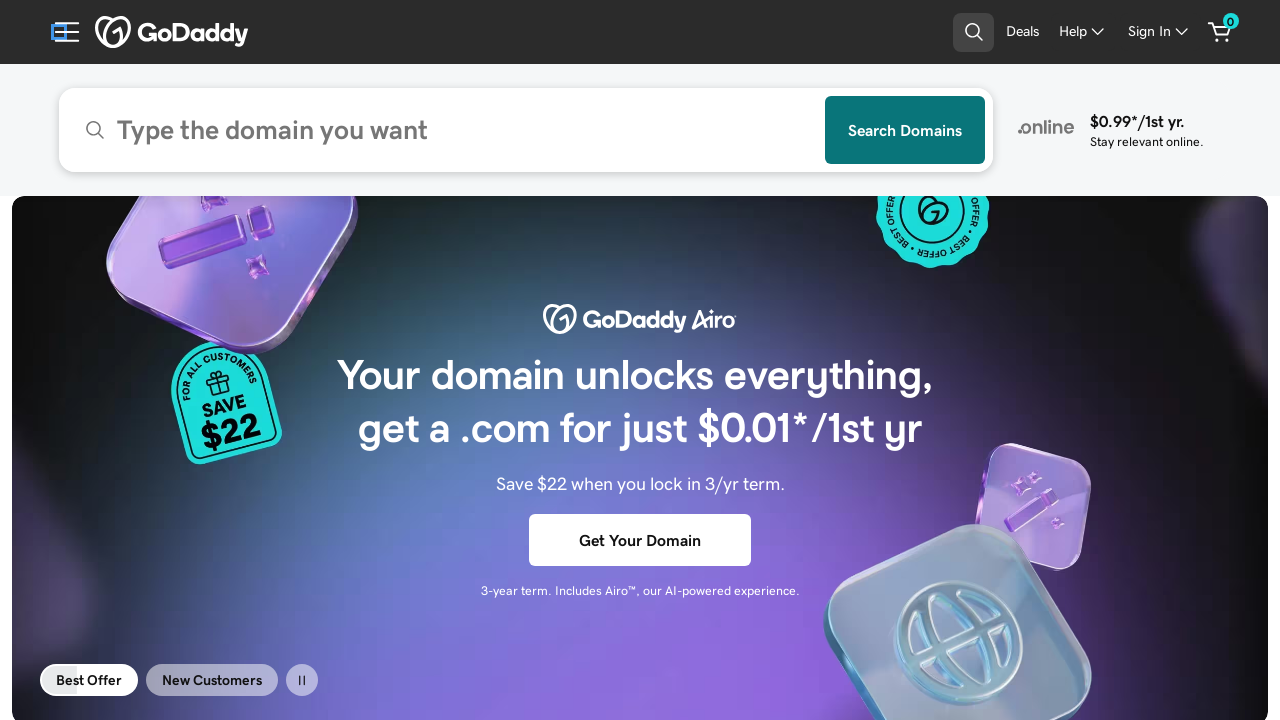

Retrieved page title from GoDaddy homepage
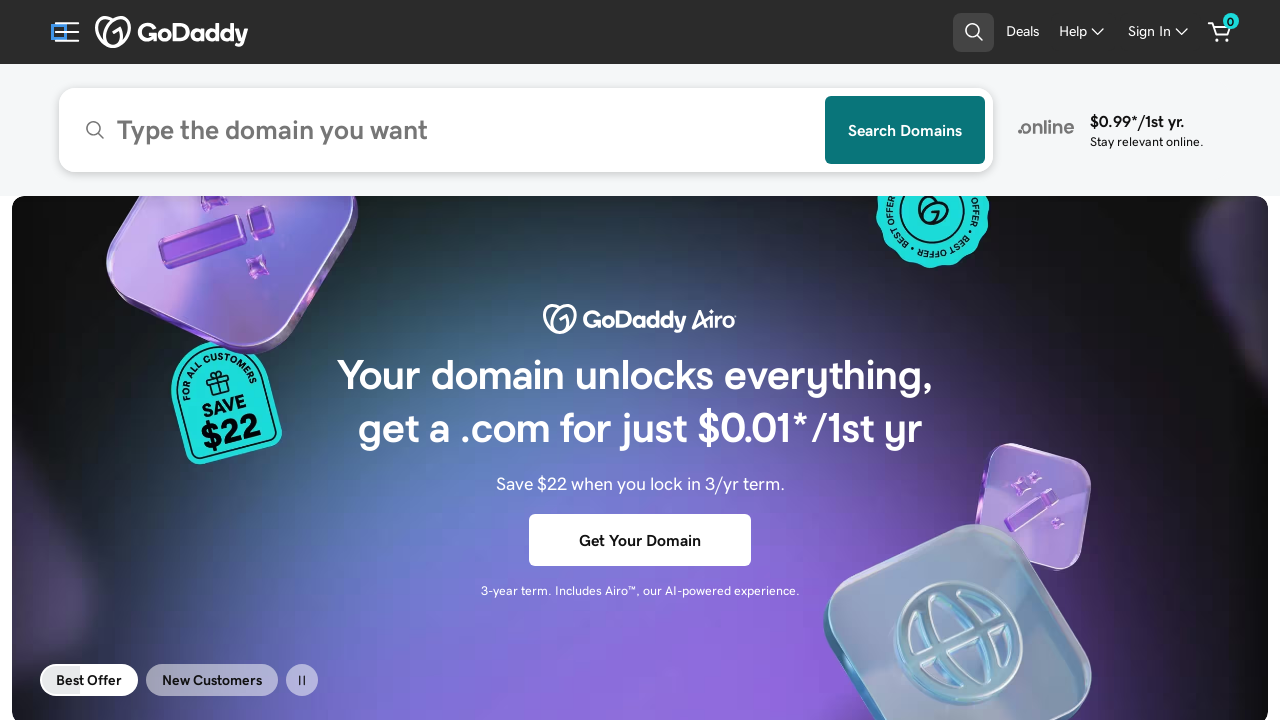

Verified page title matches expected value
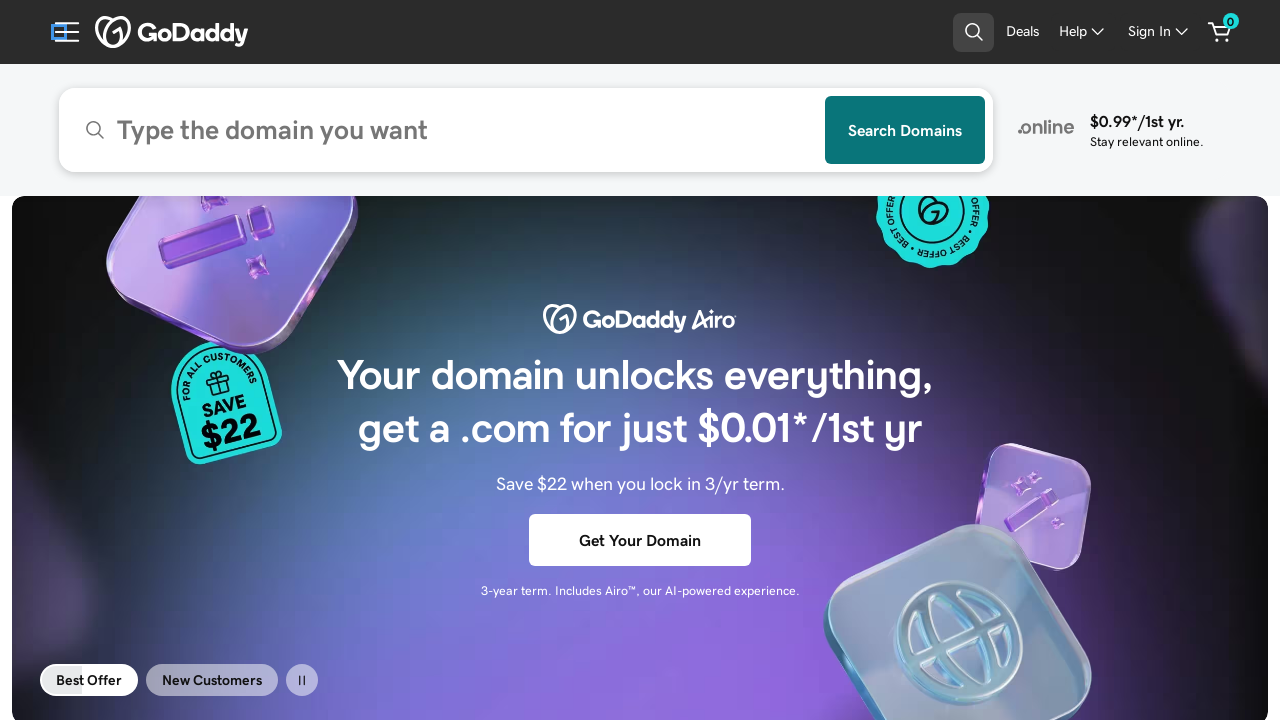

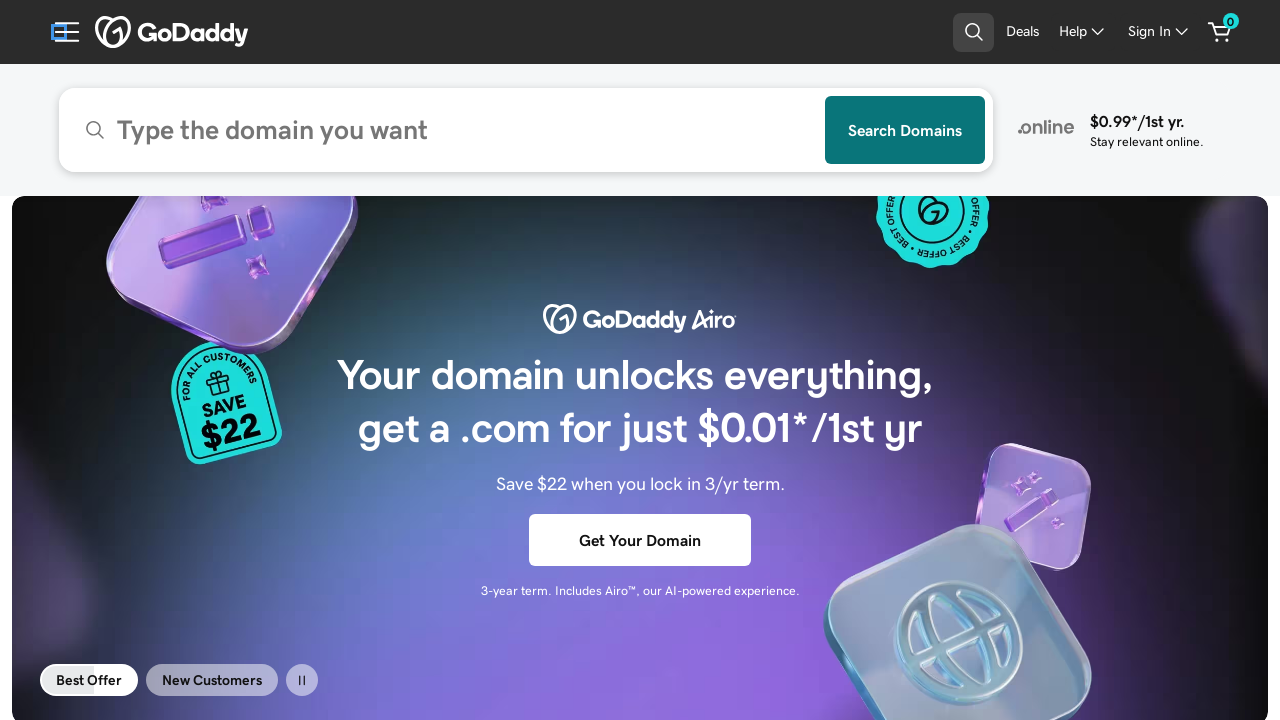